Tests multiple alert types including confirmation dialogs and prompt alerts with accept and dismiss actions

Starting URL: https://selenium.dev/selenium/web/alerts.html

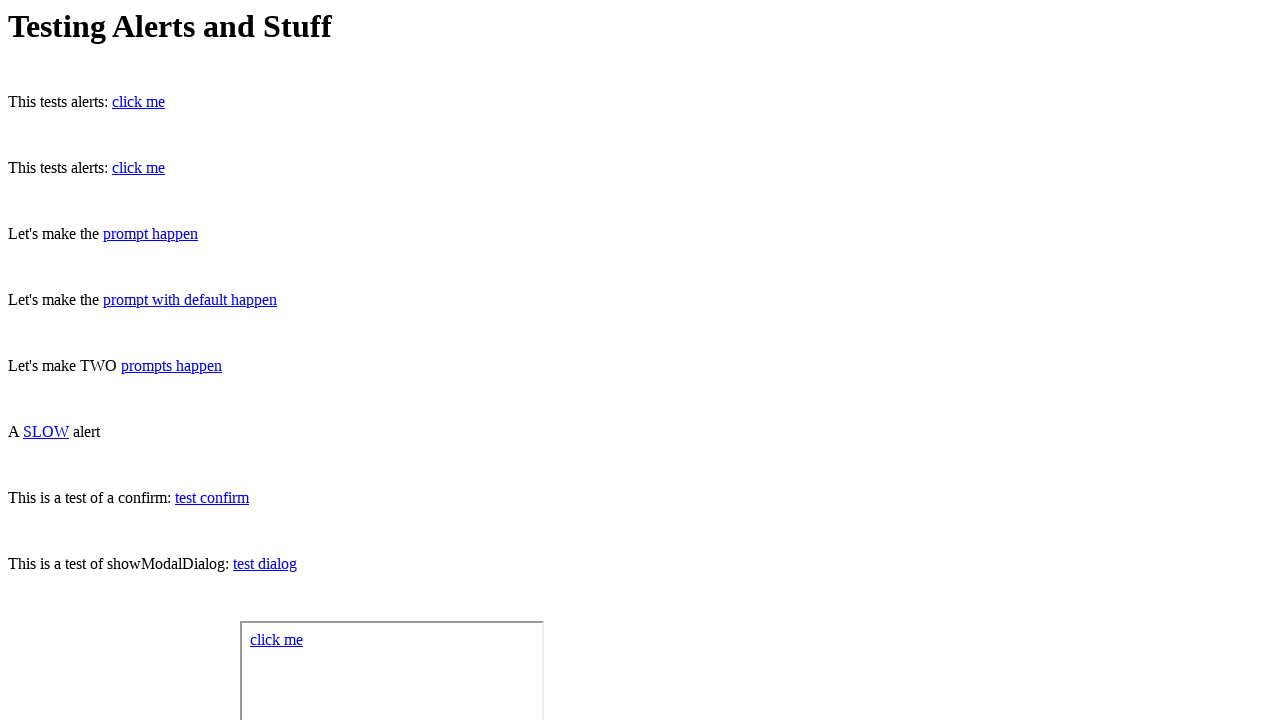

Clicked confirm button and accepted confirmation dialog at (212, 498) on #confirm
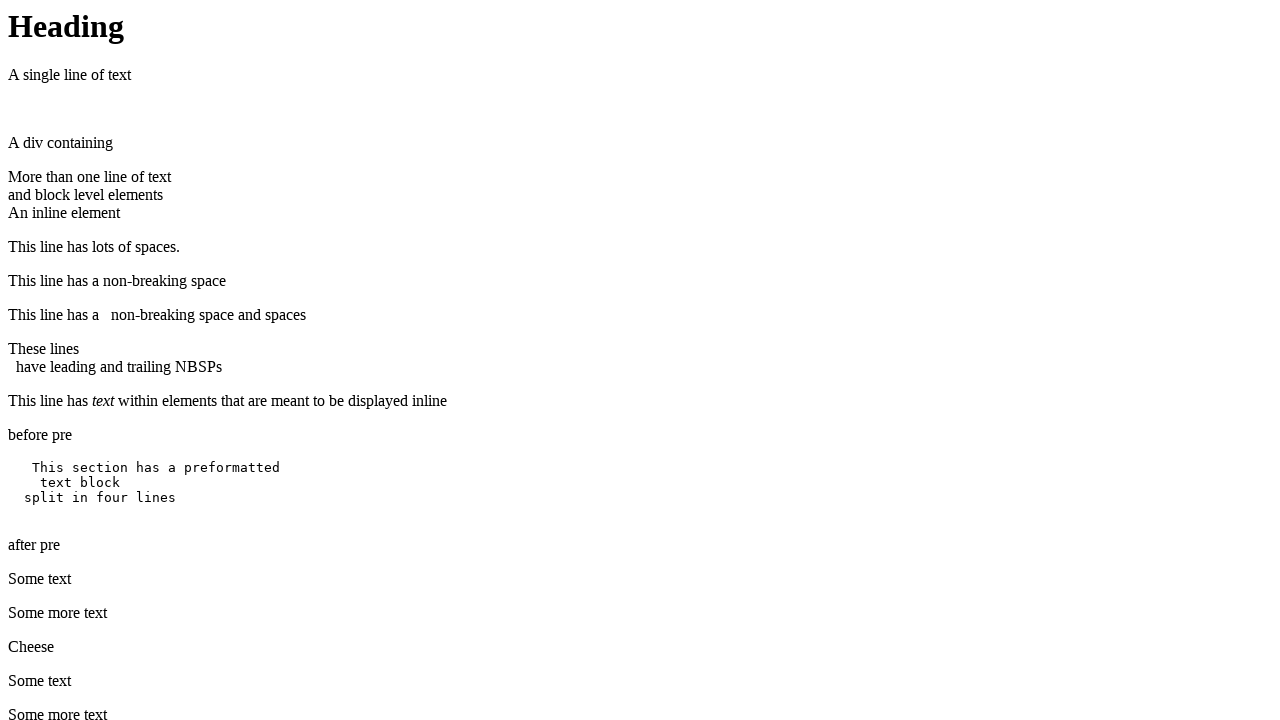

Navigated back to previous page
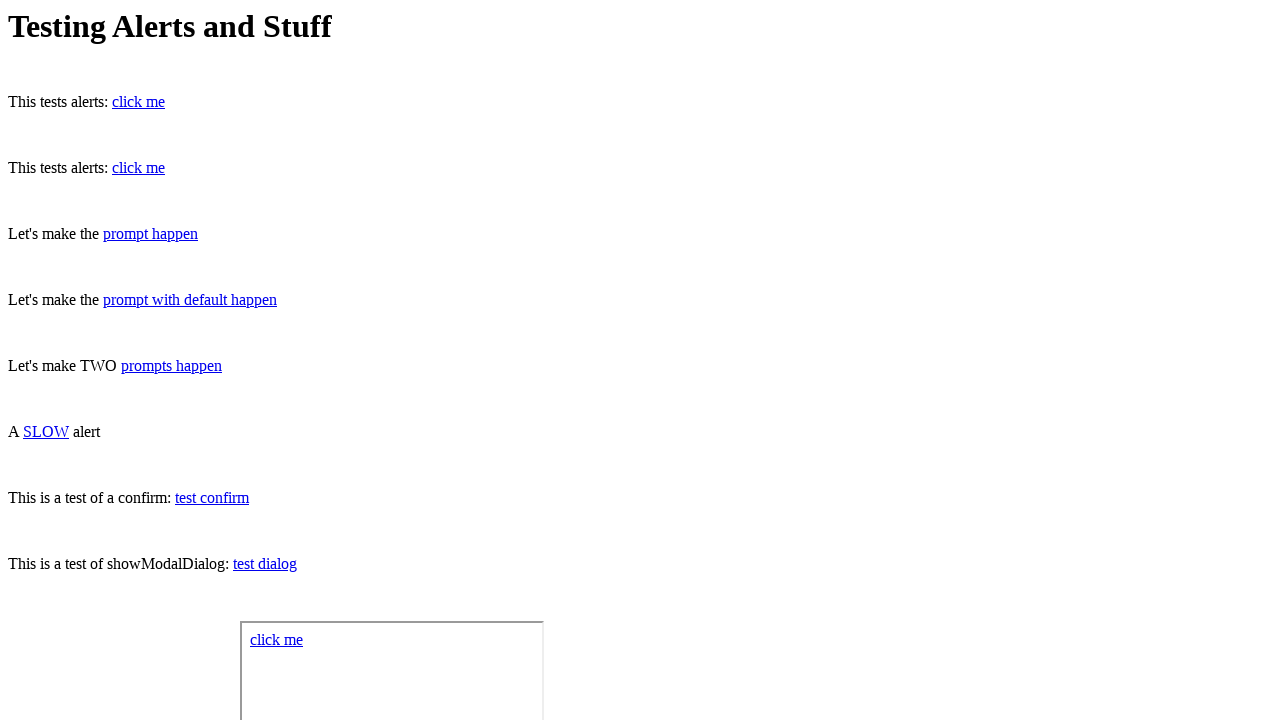

Clicked confirm button and dismissed confirmation dialog at (212, 498) on #confirm
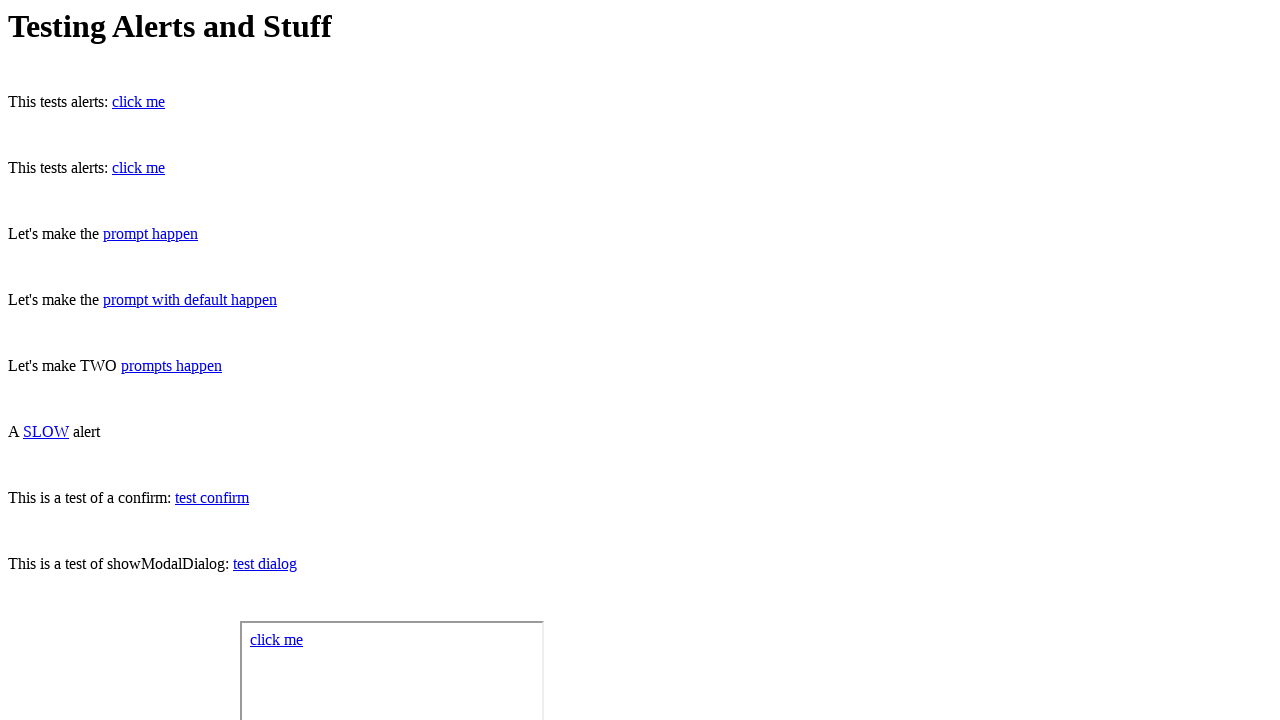

Clicked prompt button and accepted prompt dialog with input 'Hello Alert!' at (150, 234) on #prompt
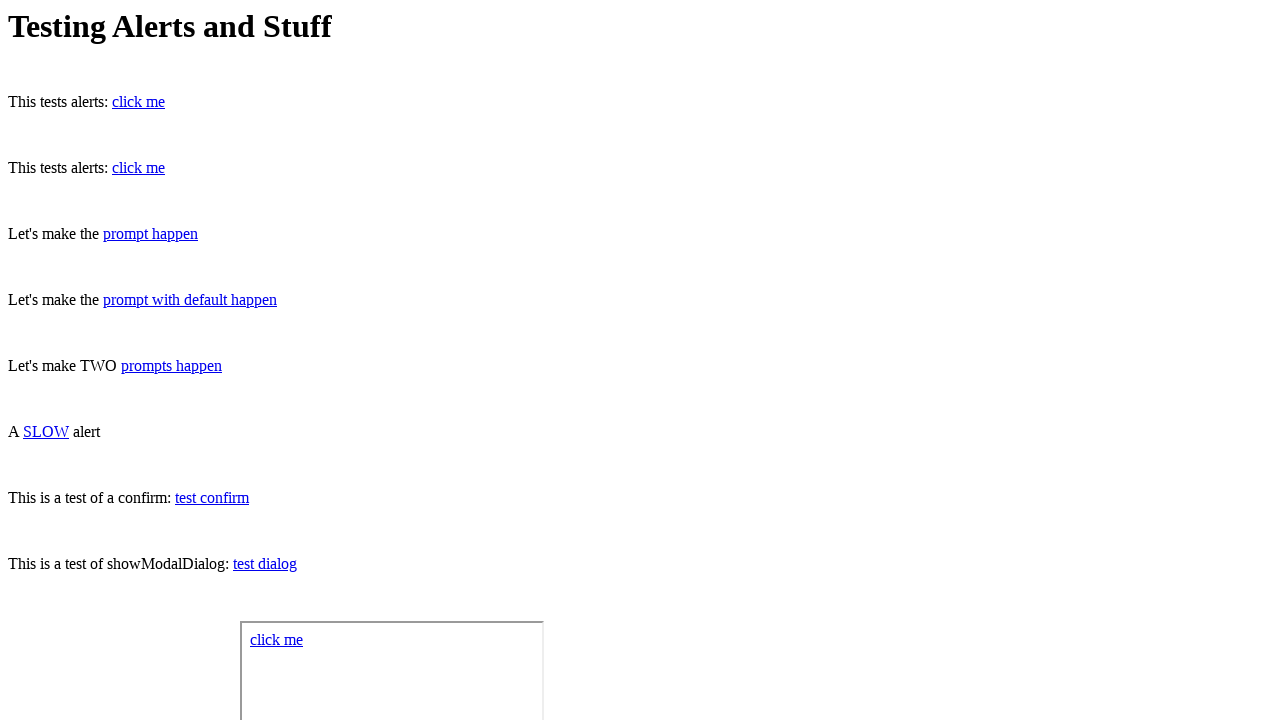

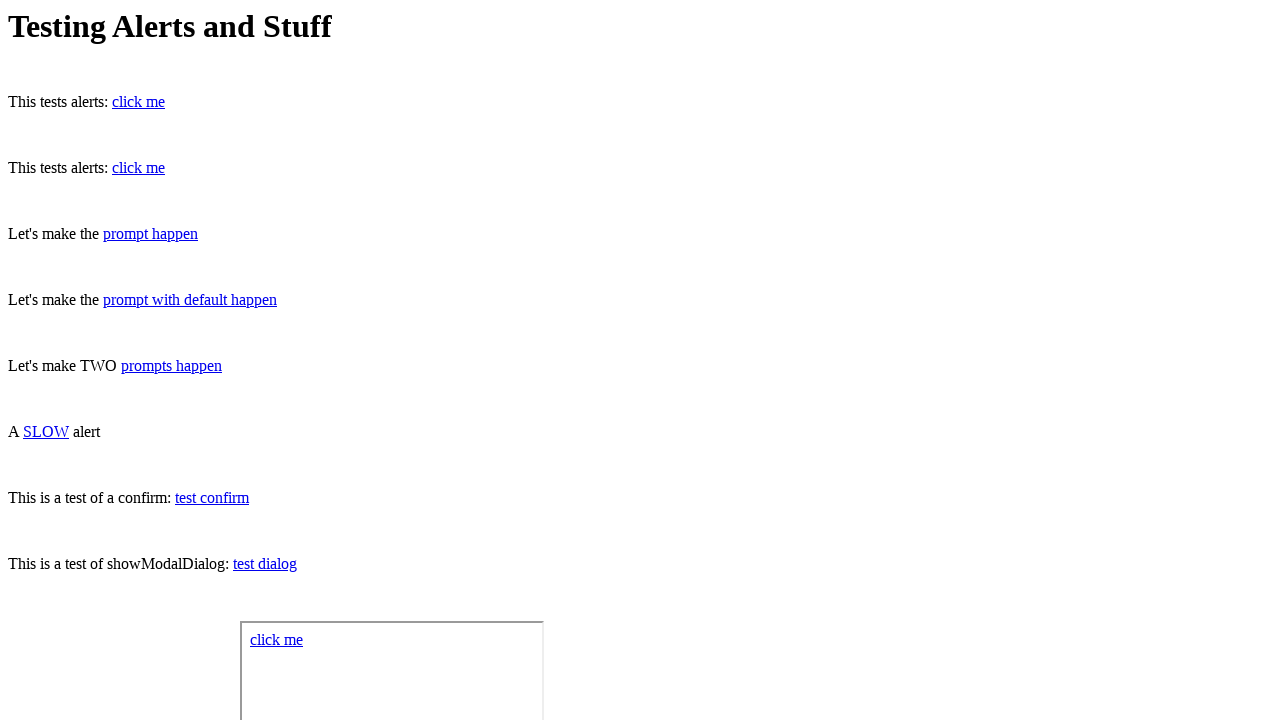